Tests navigation on anhtester.com by clicking on the "API Testing" section heading

Starting URL: https://anhtester.com

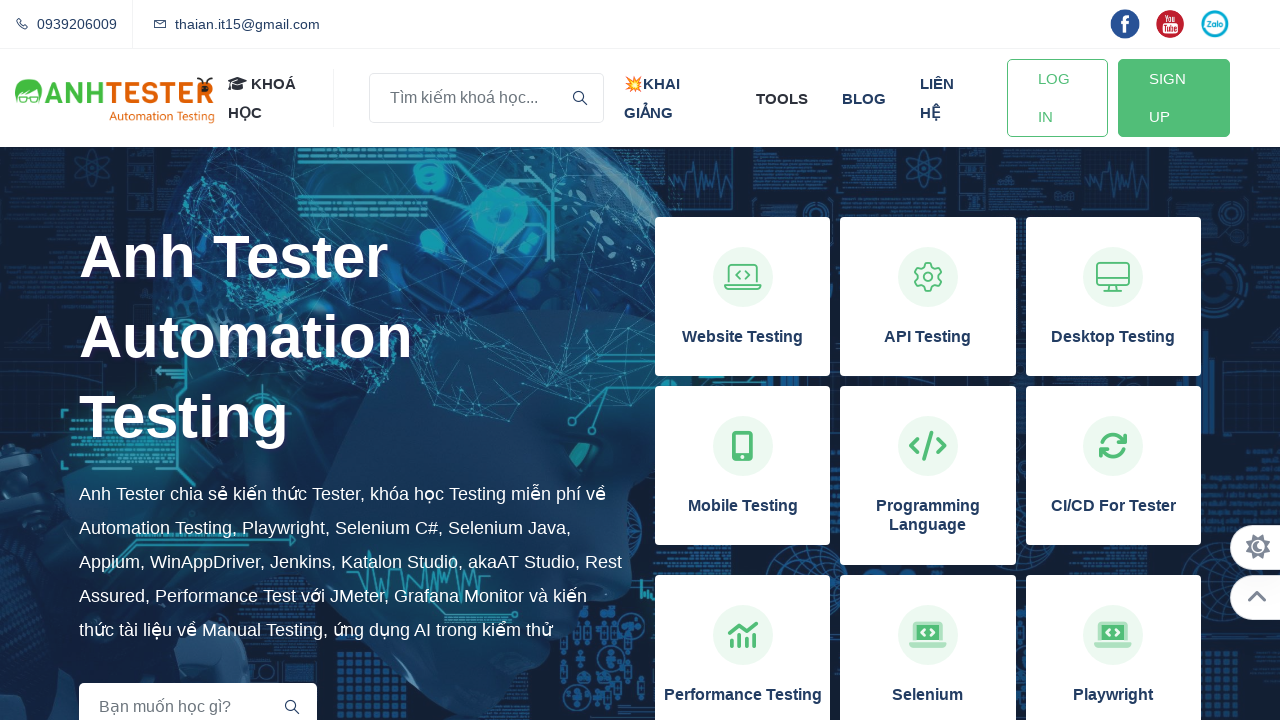

Waited for page to reach domcontentloaded state on anhtester.com
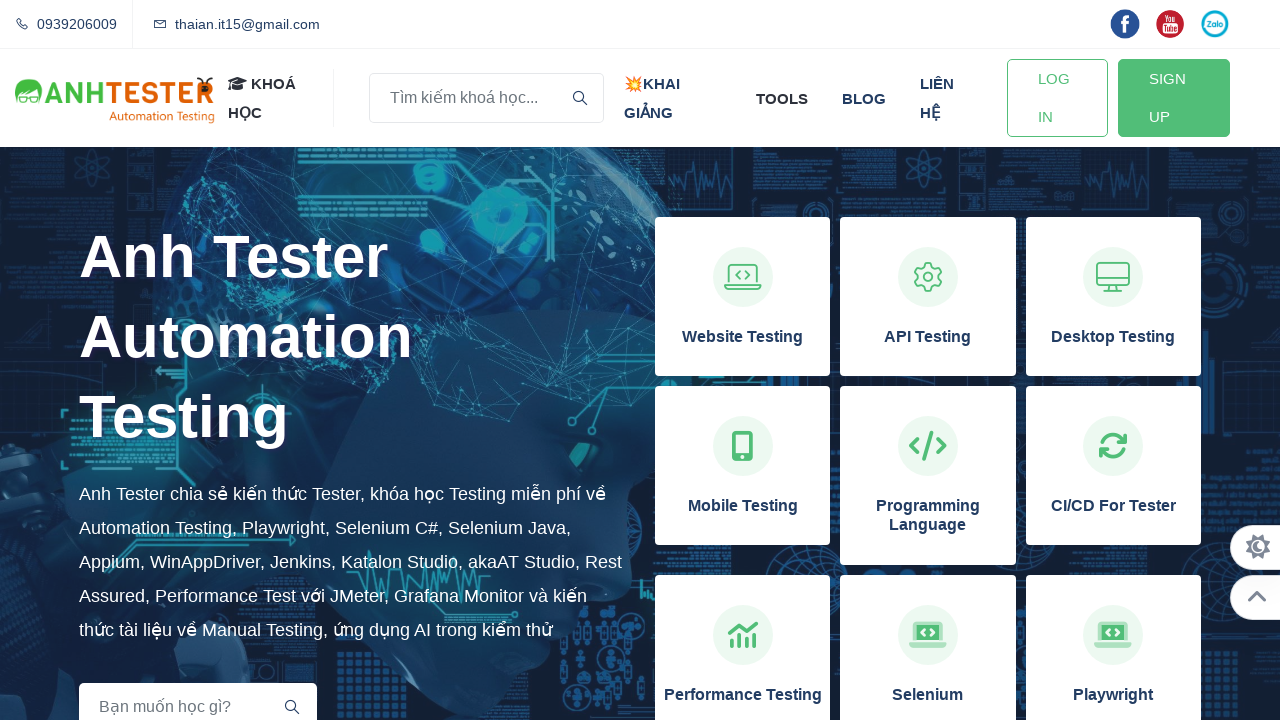

Clicked on the 'API Testing' section heading at (928, 337) on xpath=//h3[normalize-space()='API Testing']
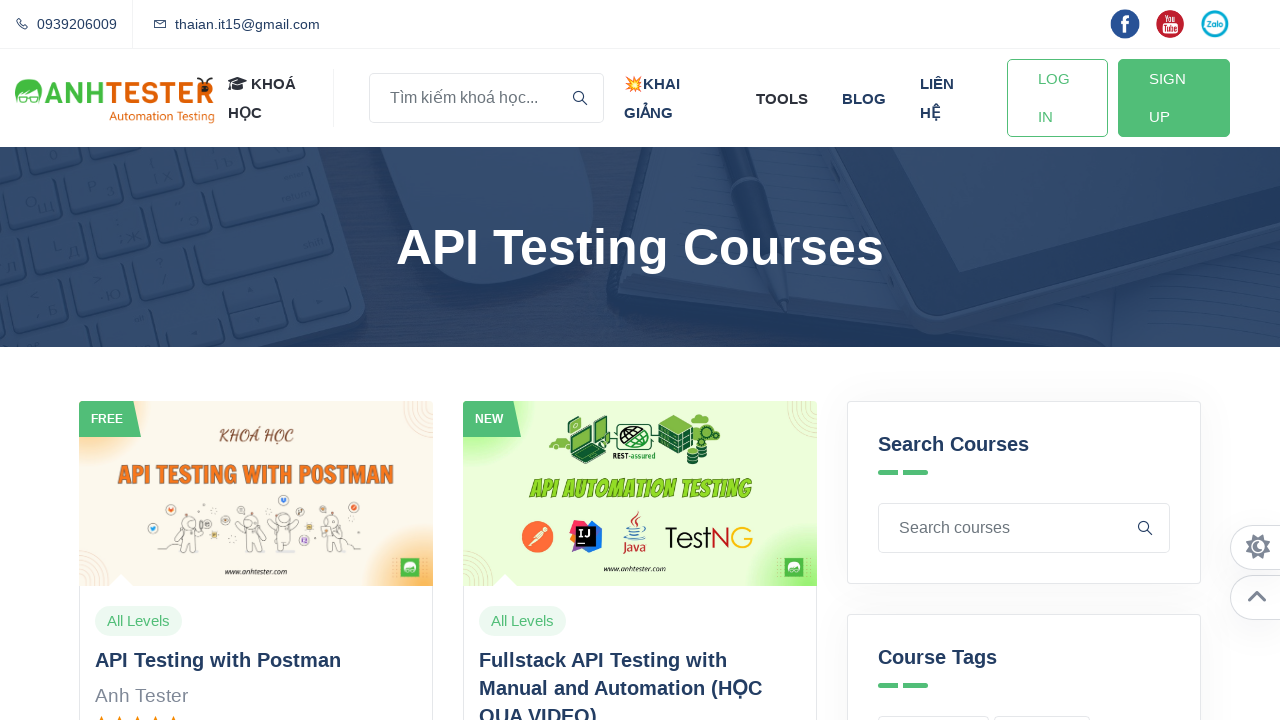

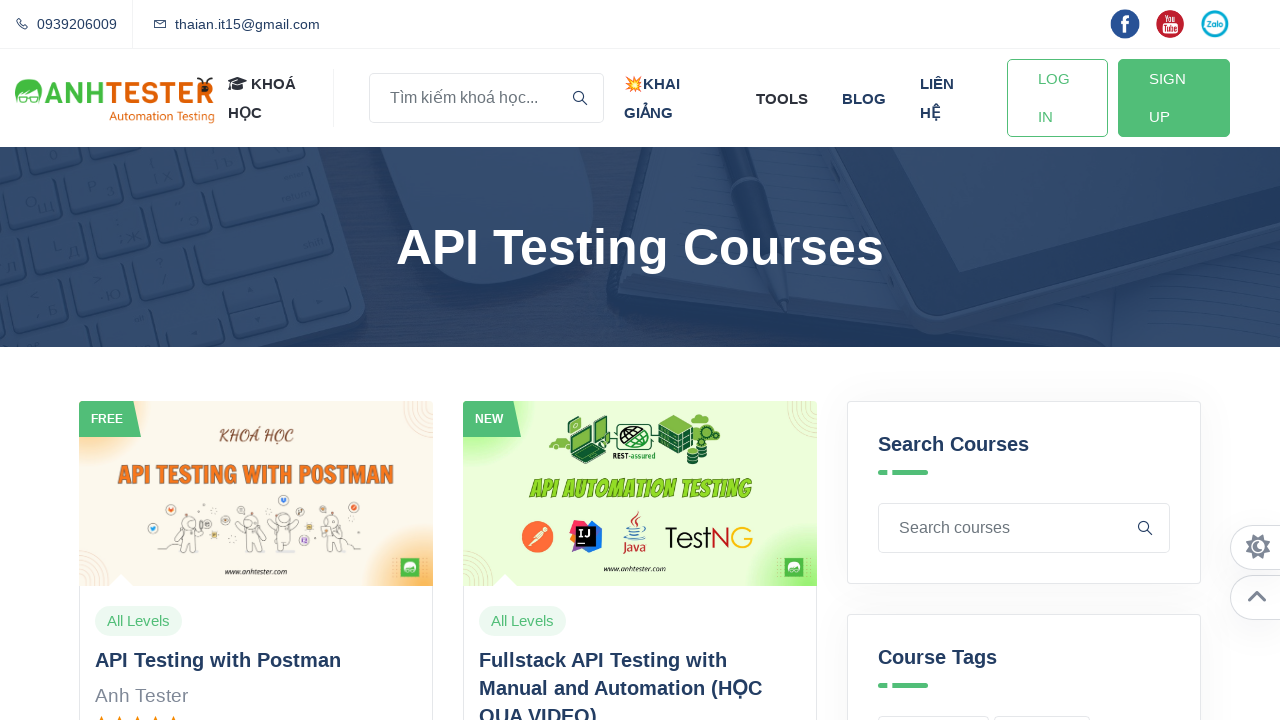